Tests various form interactions including clicking links, filling text inputs, handling alerts, interacting with checkboxes and radio buttons, and selecting dropdown options

Starting URL: https://testeroprogramowania.github.io/selenium/

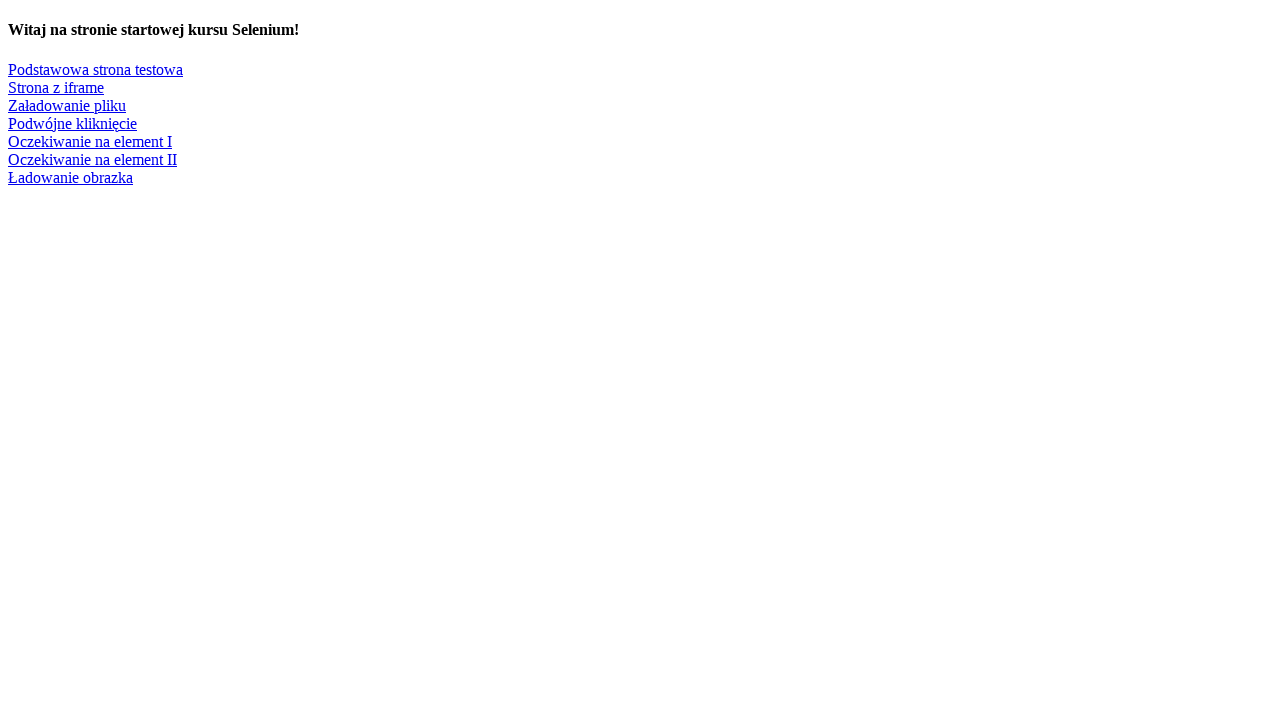

Clicked on the basic test page link at (96, 69) on text=Podstawowa strona testowa
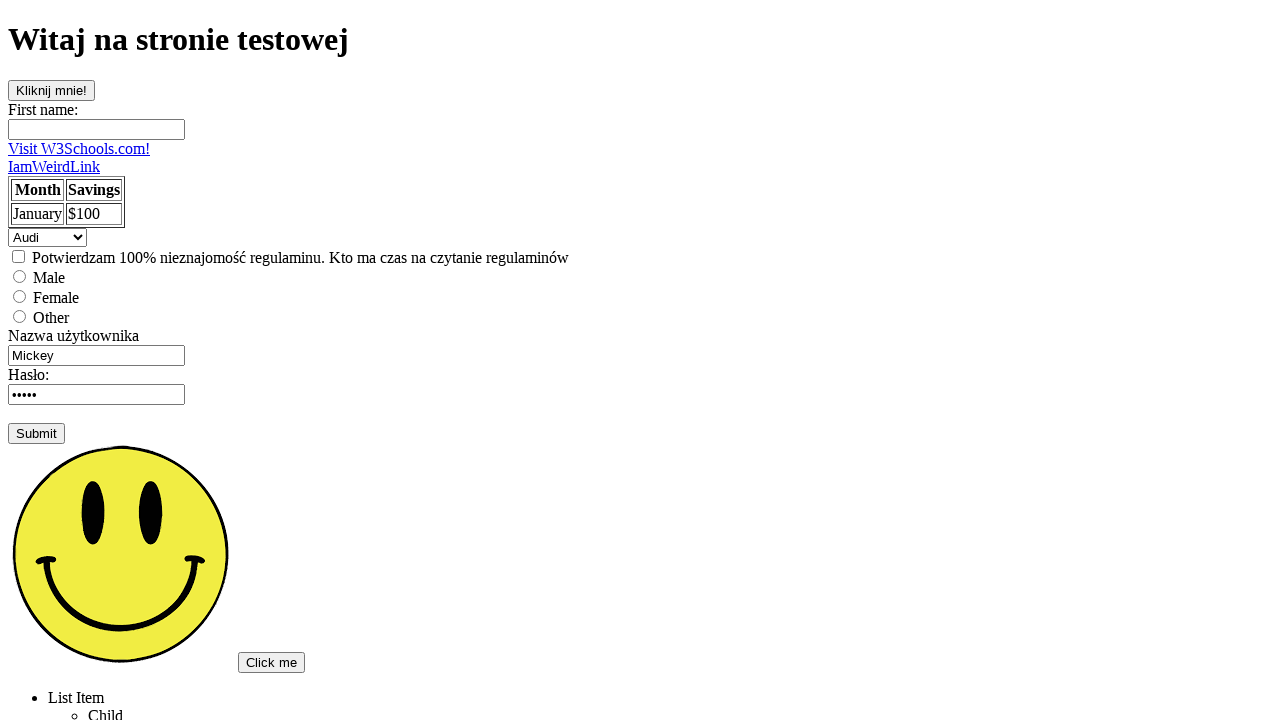

Filled first name field with 'Blablabla' on #fname
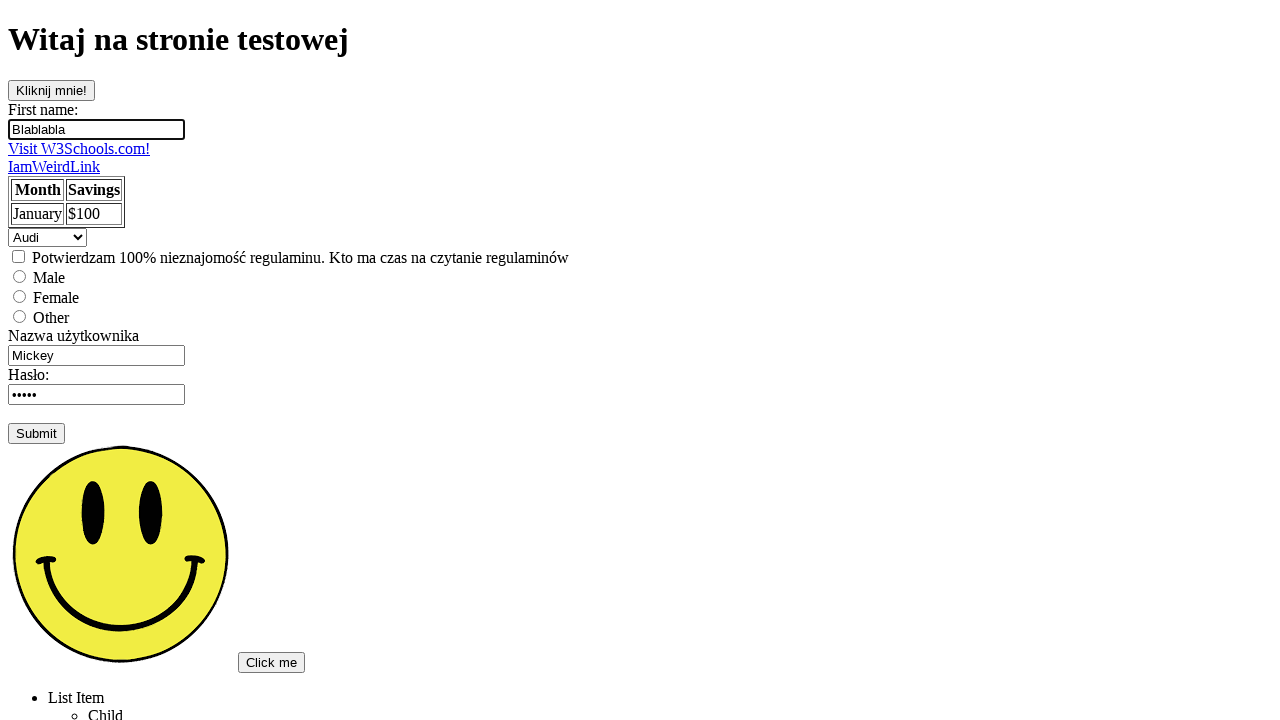

Cleared username field on input[name='username']
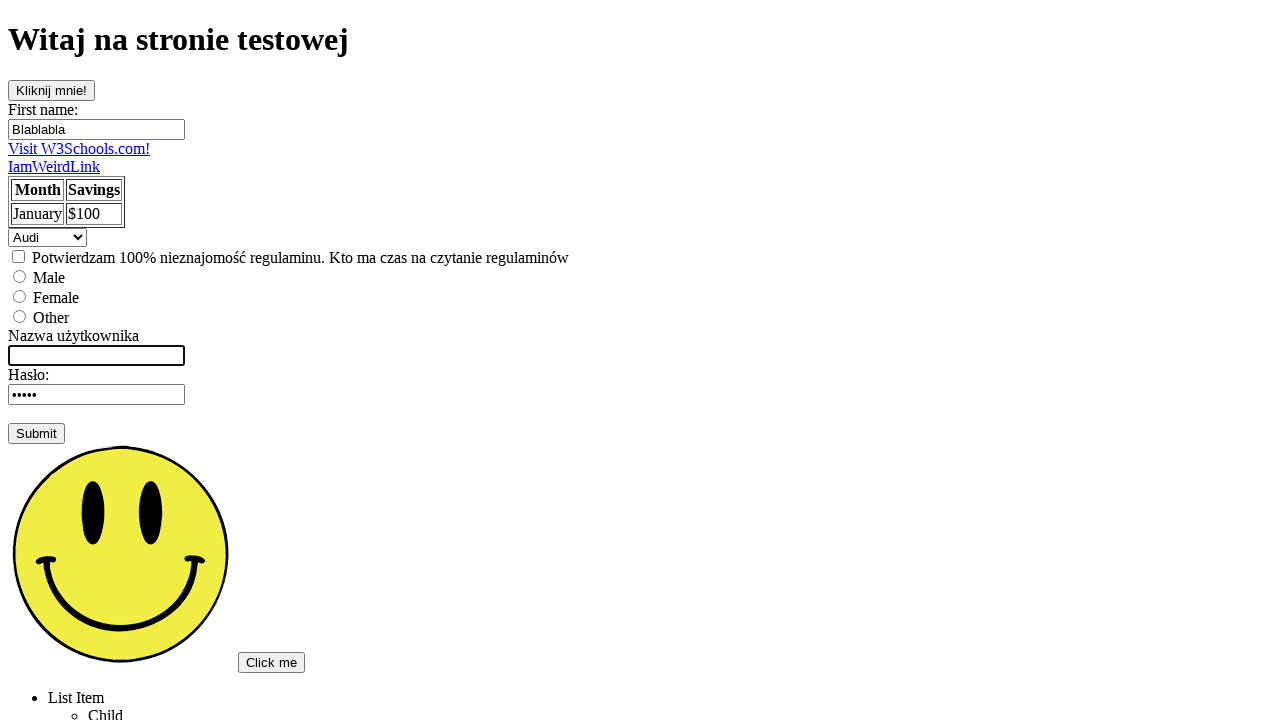

Filled username field with 'Admin' on input[name='username']
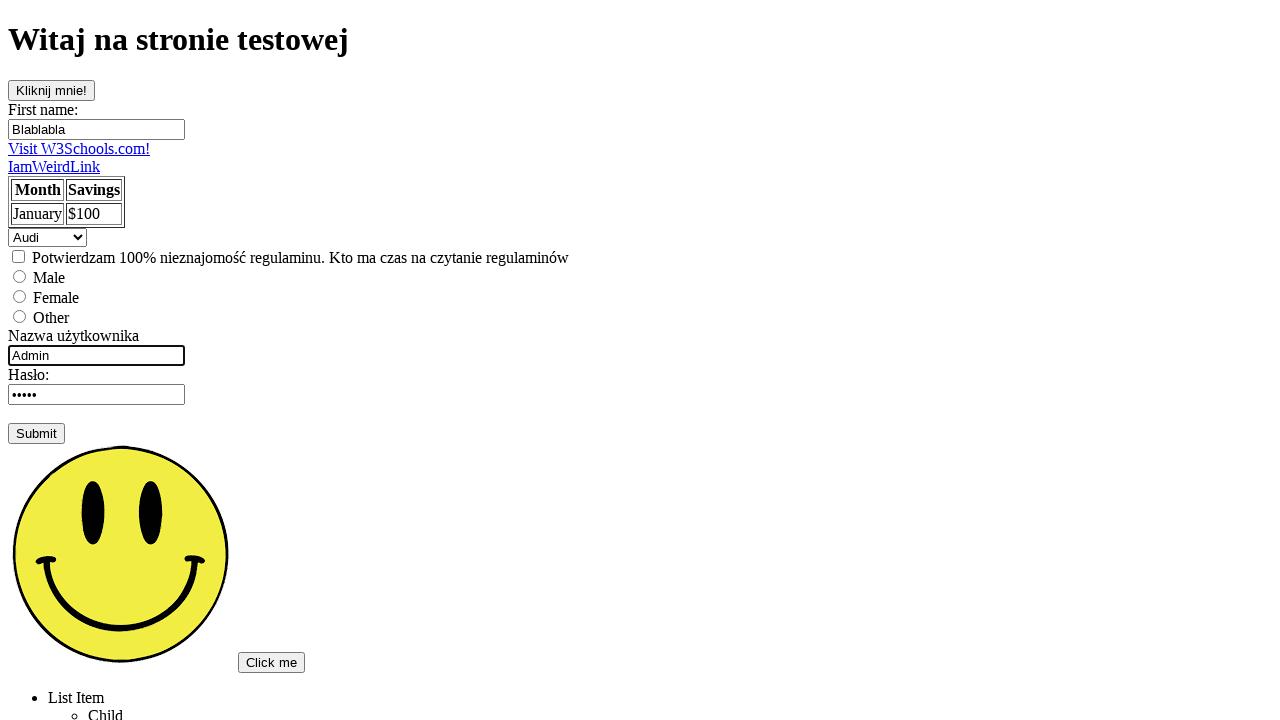

Pressed Enter on username field to trigger alert on input[name='username']
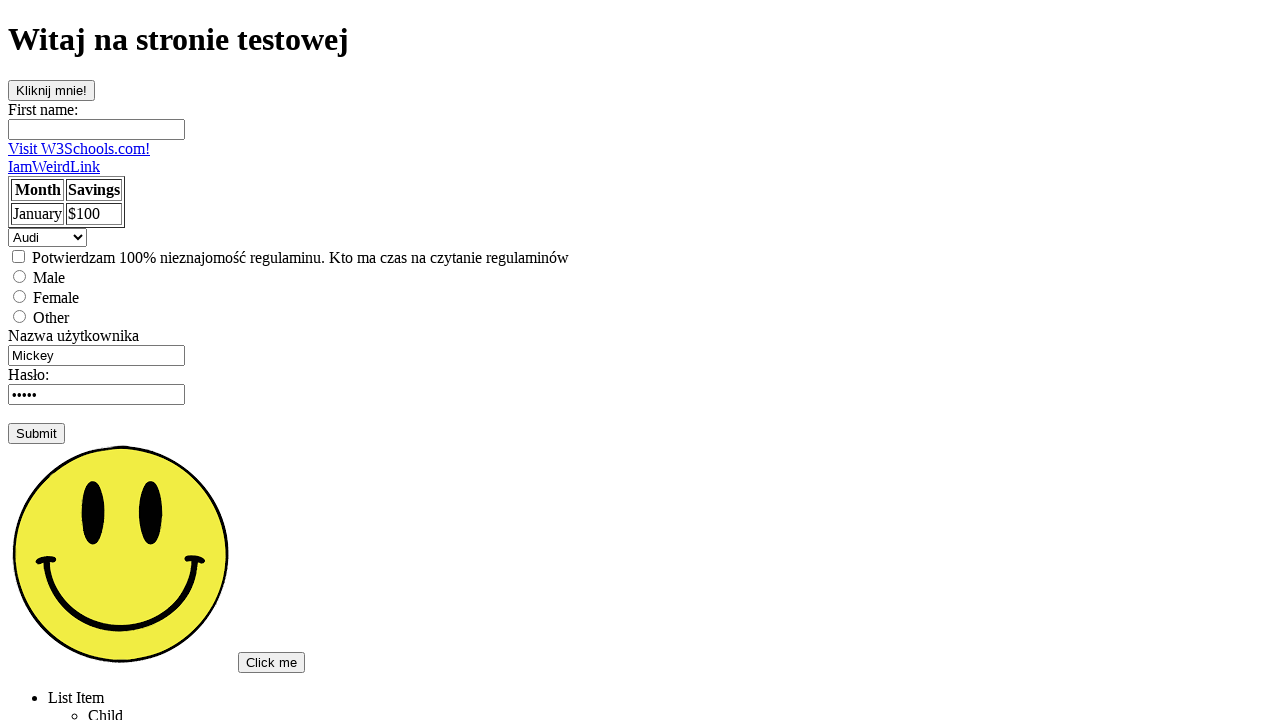

Set up dialog handler to accept alerts
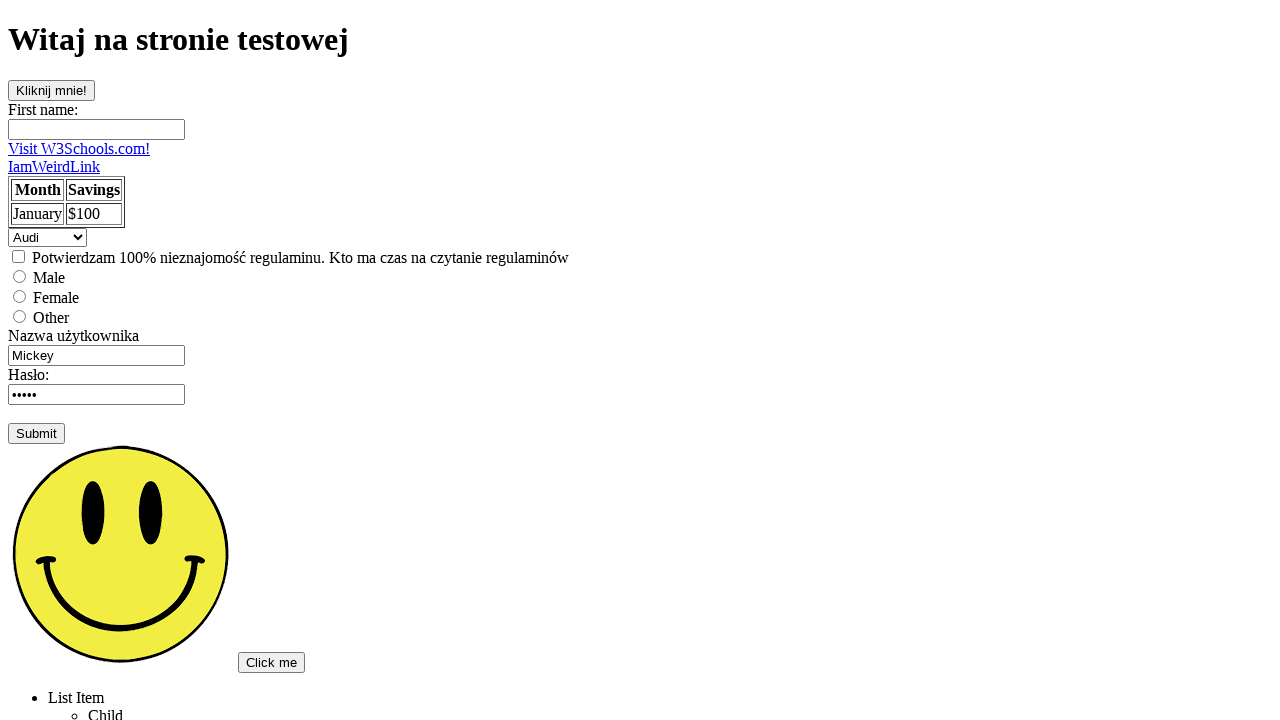

Clicked checkbox to check it at (18, 256) on [type='checkbox']
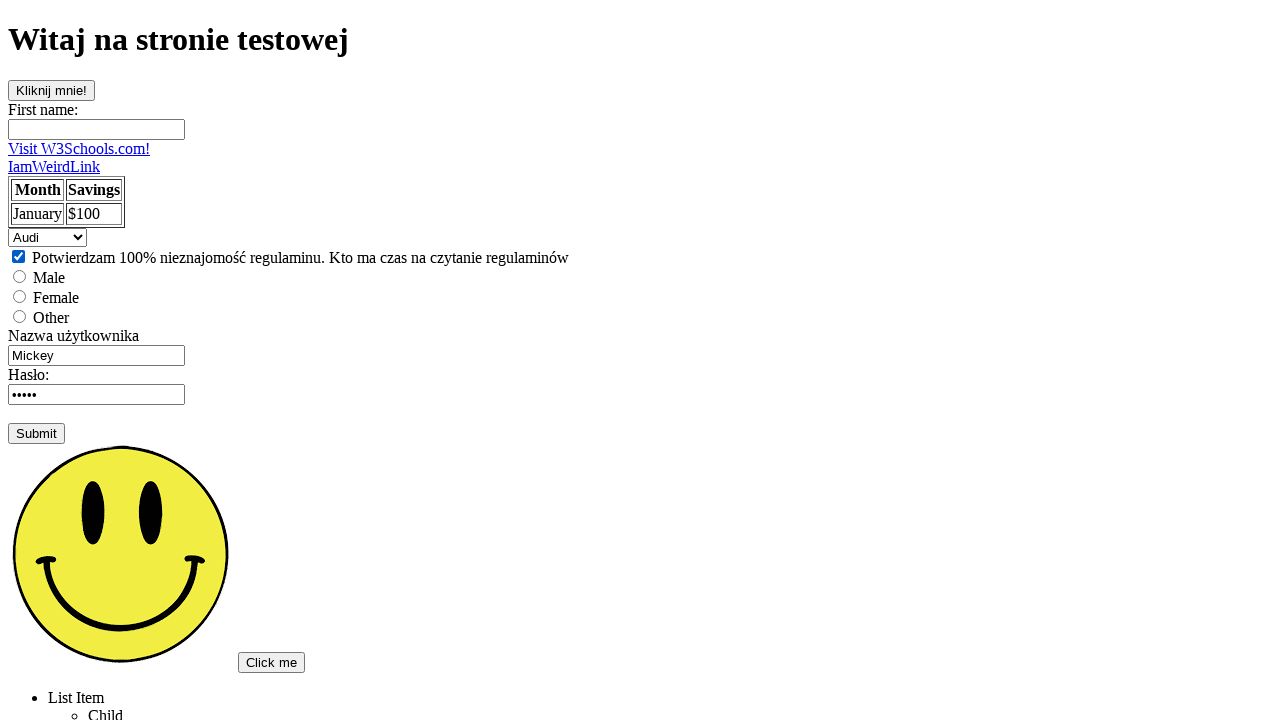

Clicked checkbox to uncheck it at (18, 256) on [type='checkbox']
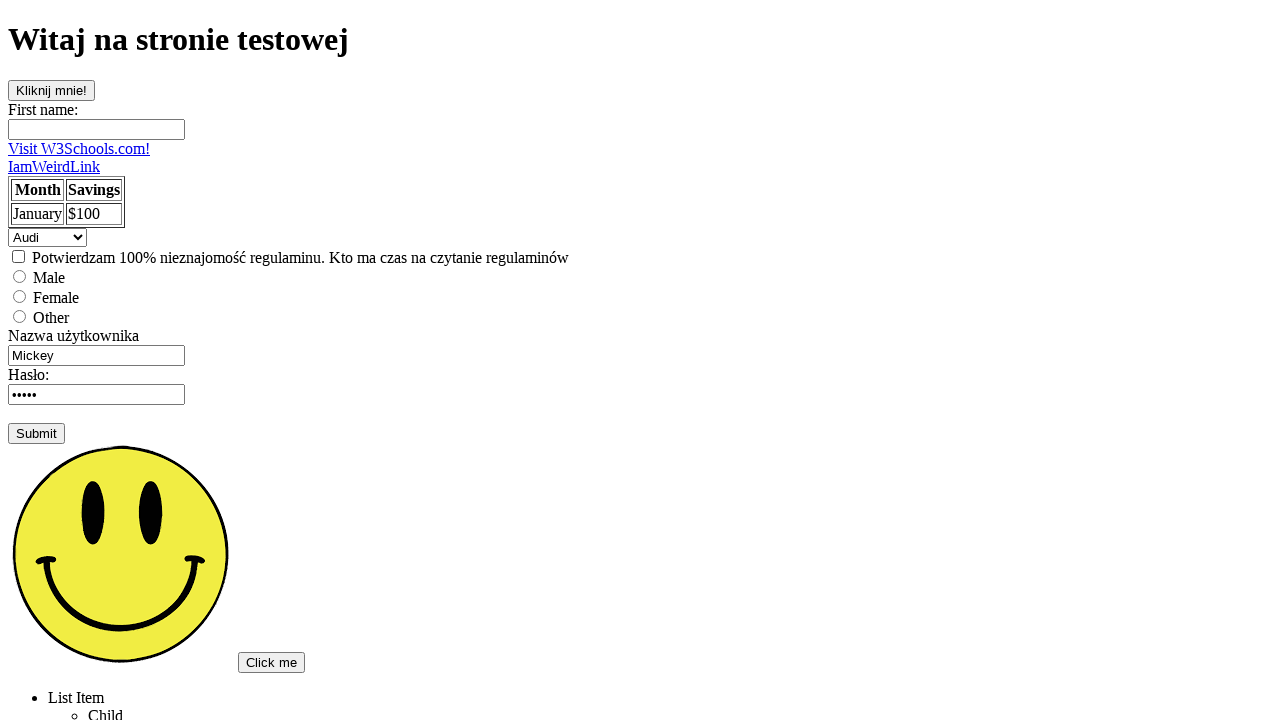

Clicked male radio button at (20, 276) on [value='male']
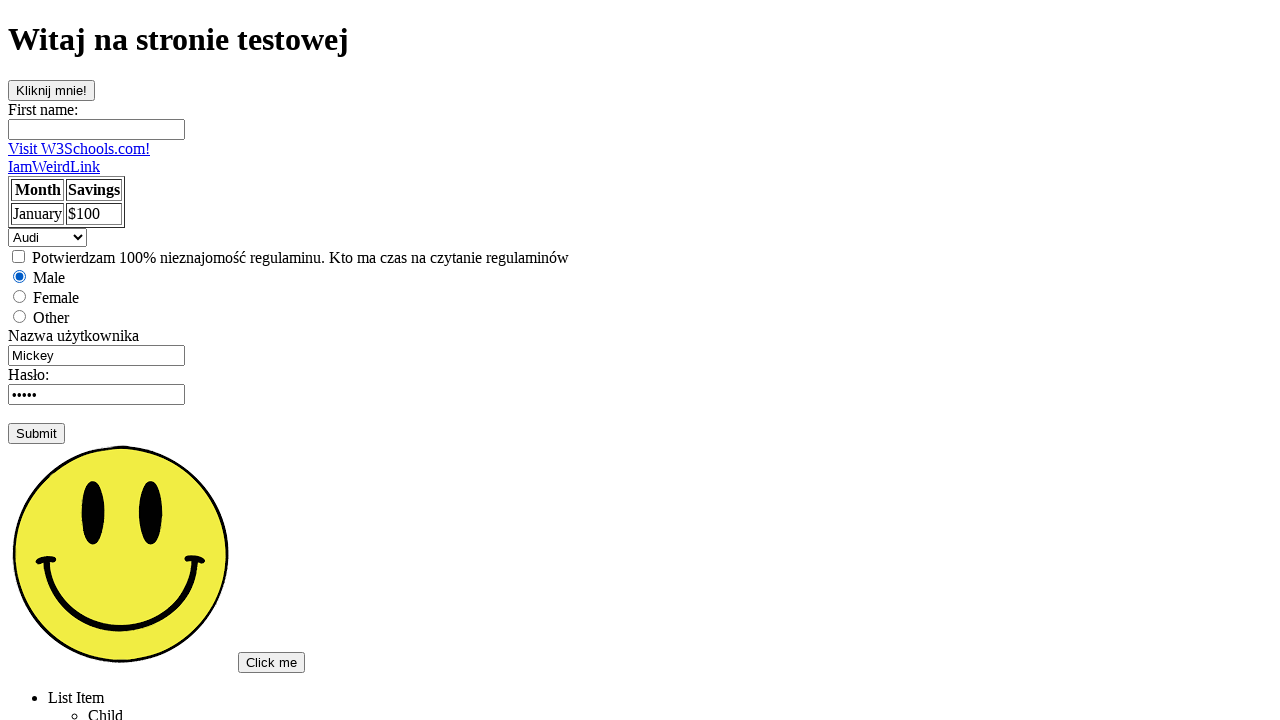

Clicked female radio button at (20, 296) on [value='female']
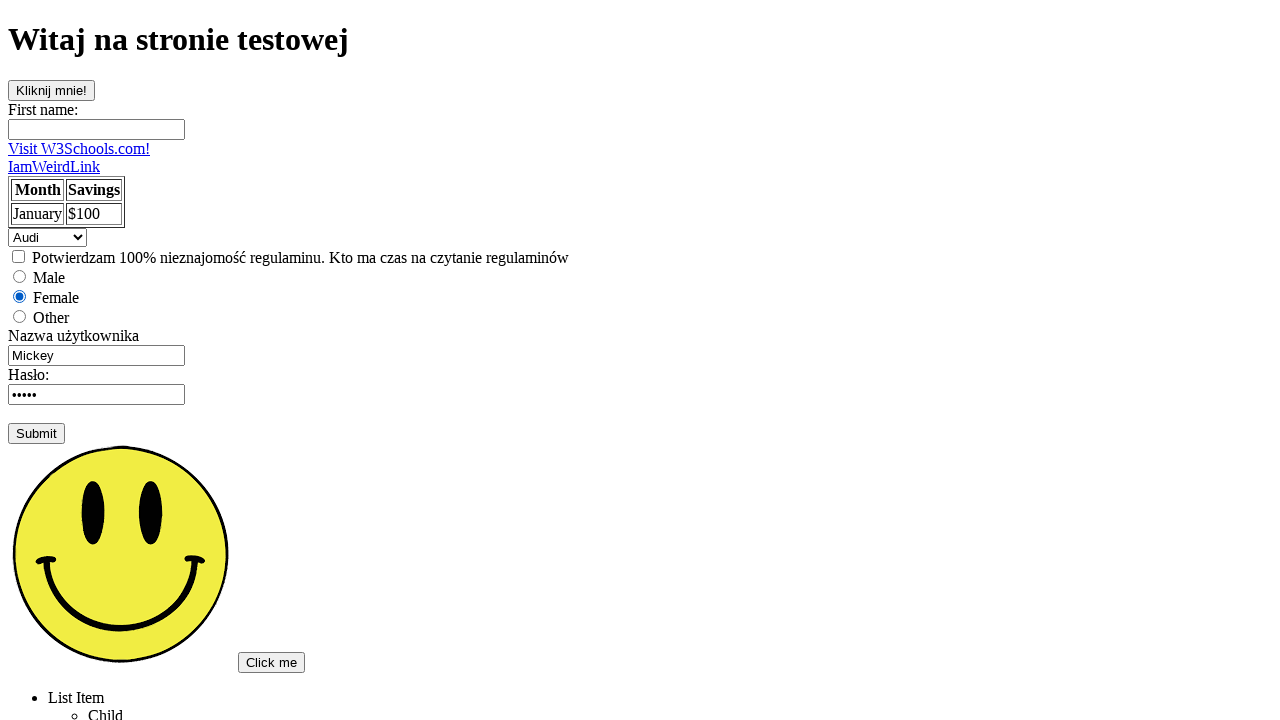

Selected dropdown option at index 2 on select
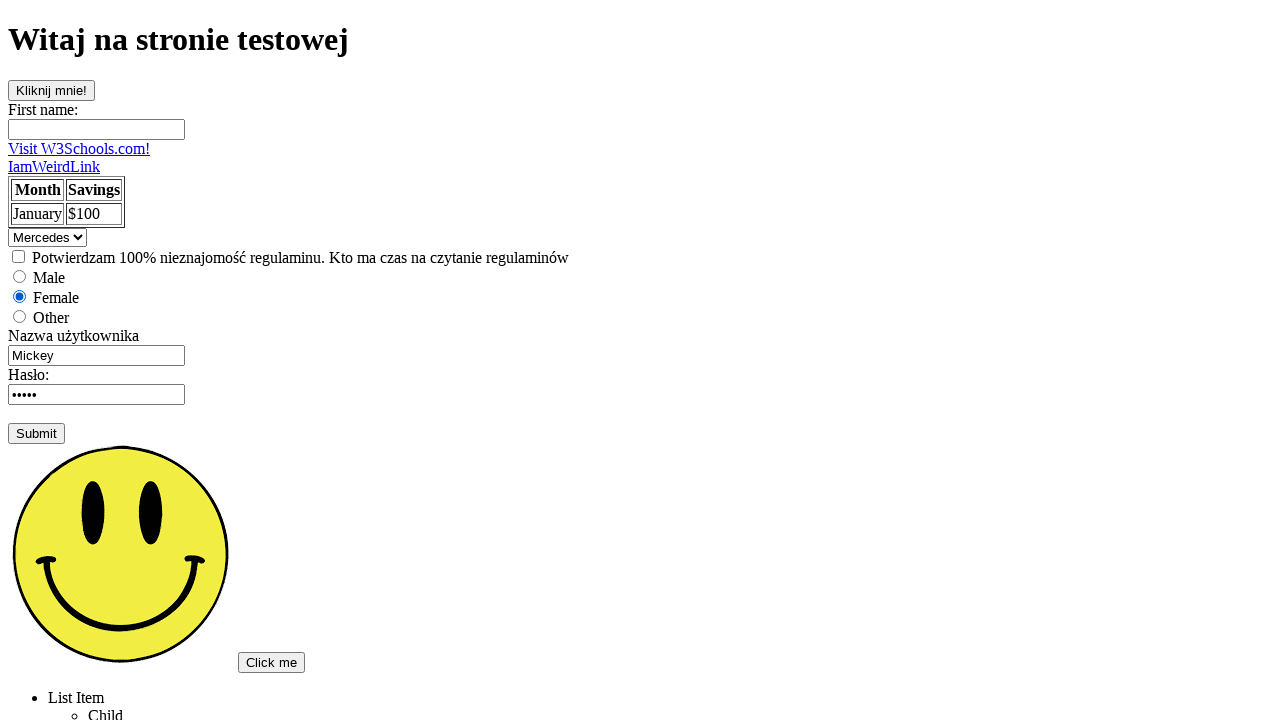

Selected dropdown option with label 'Audi' on select
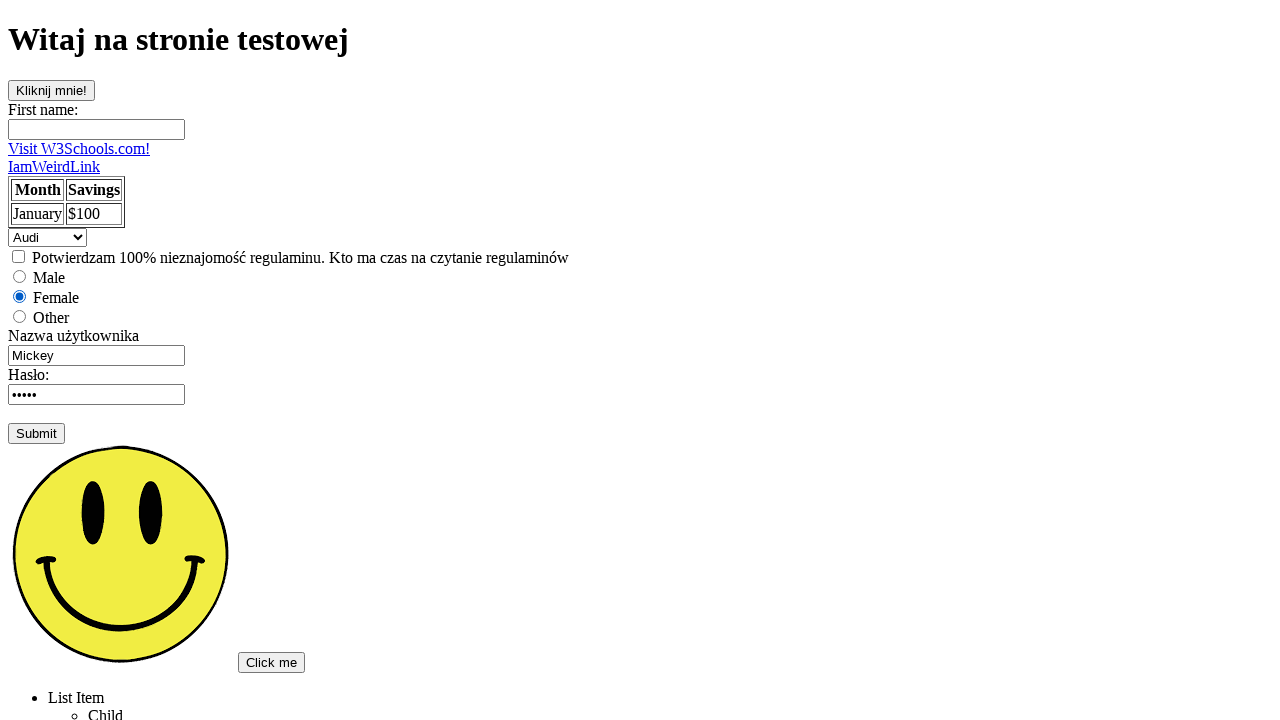

Selected dropdown option with value 'volvo' on select
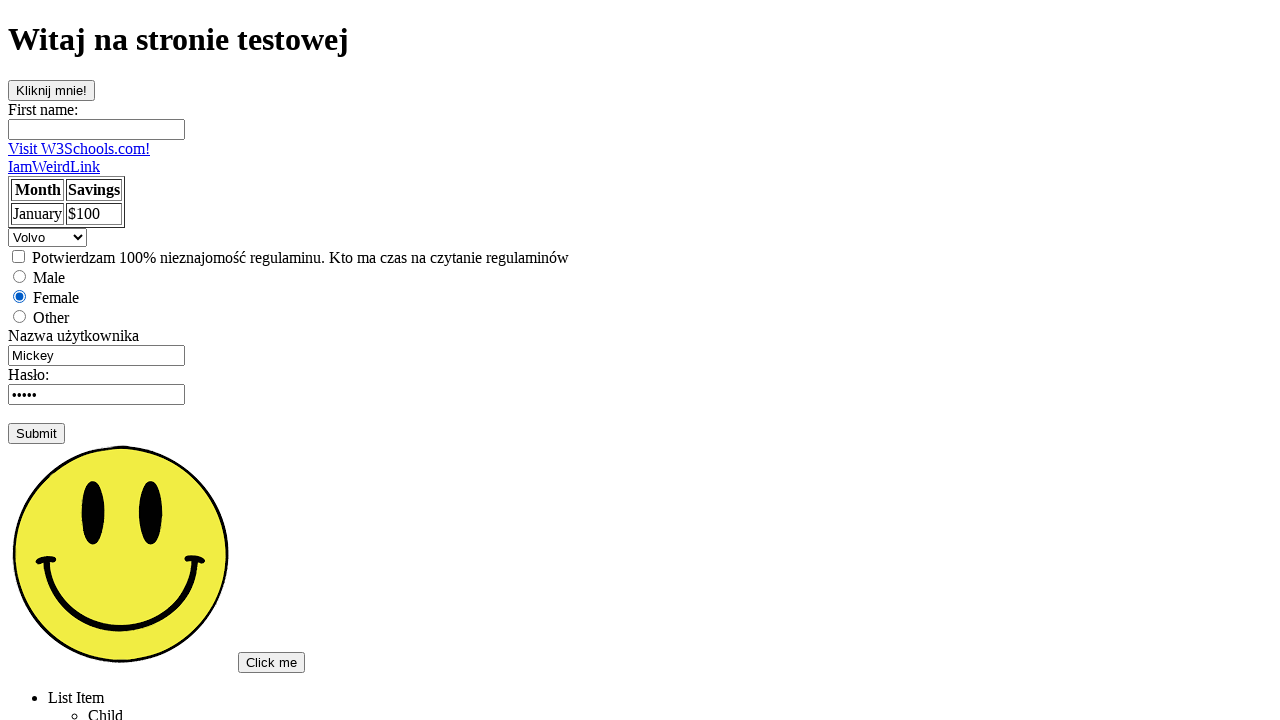

Retrieved text content from hidden paragraph with class 'topSecret'
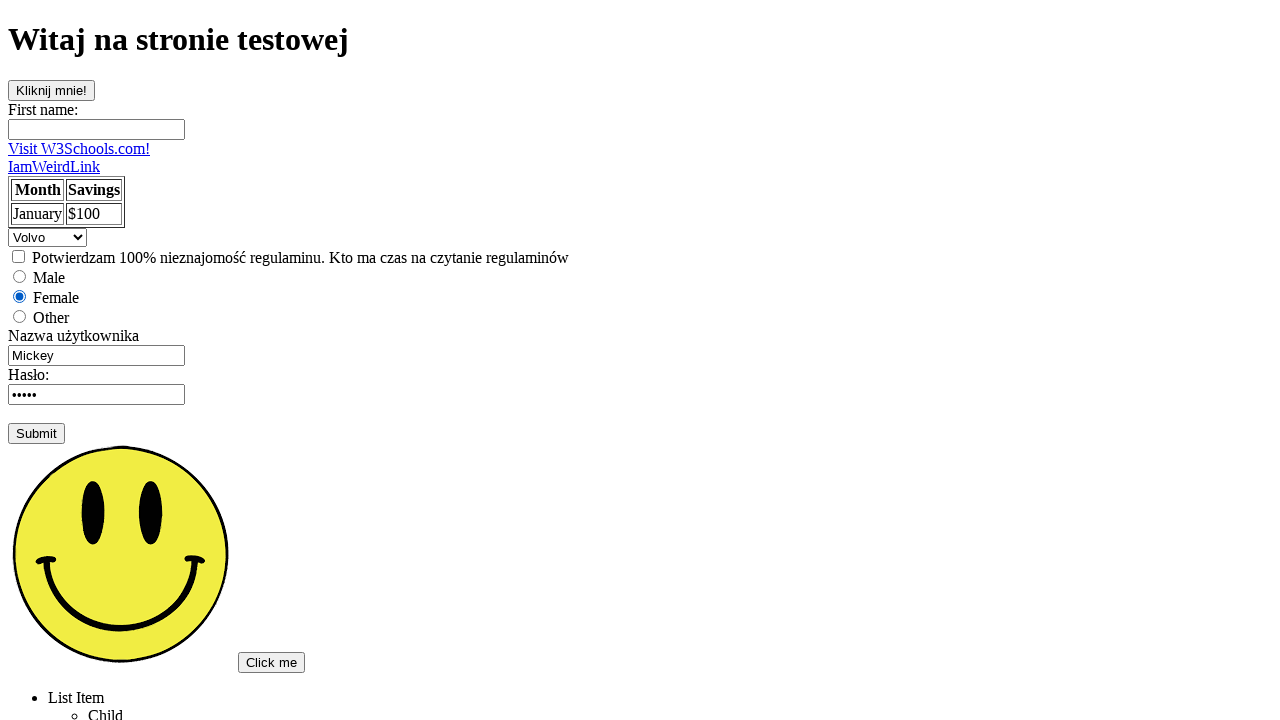

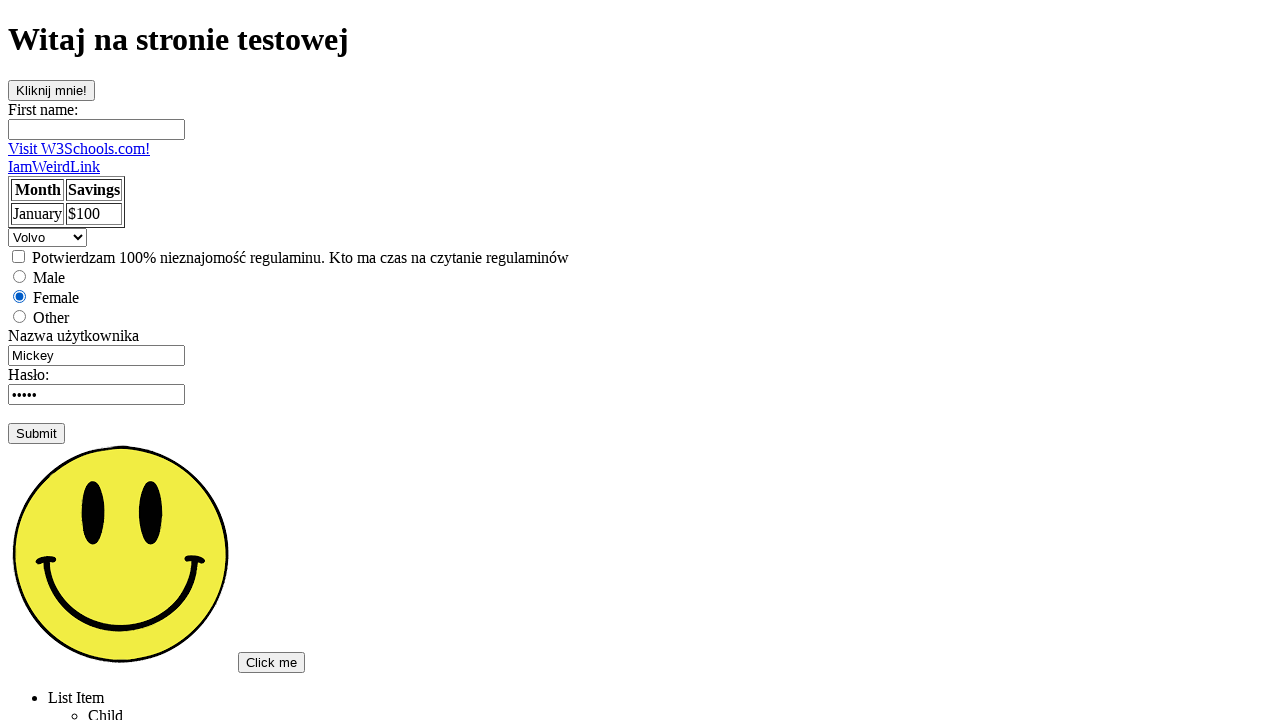